Clicks on the 0-9 link and verifies that all listed languages start with a digit

Starting URL: https://www.99-bottles-of-beer.net/abc.html

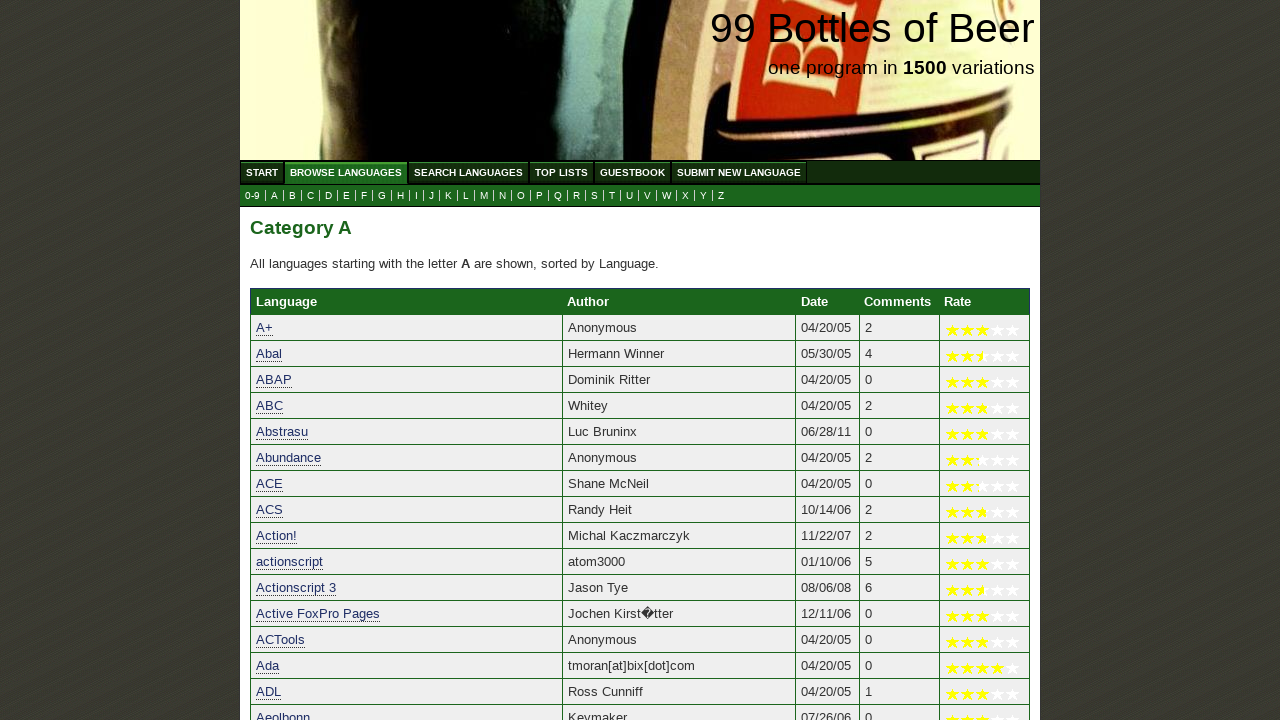

Clicked on the 0-9 link at (252, 196) on xpath=//a[@href='0.html']
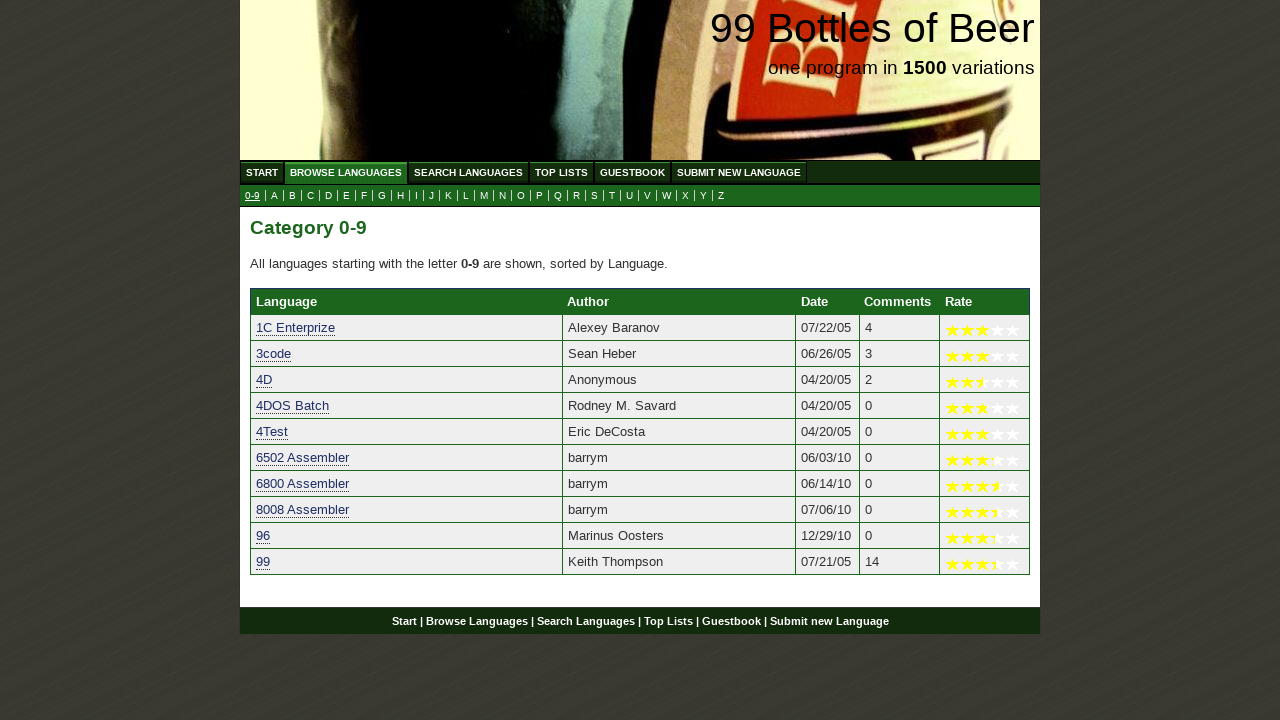

Language list loaded
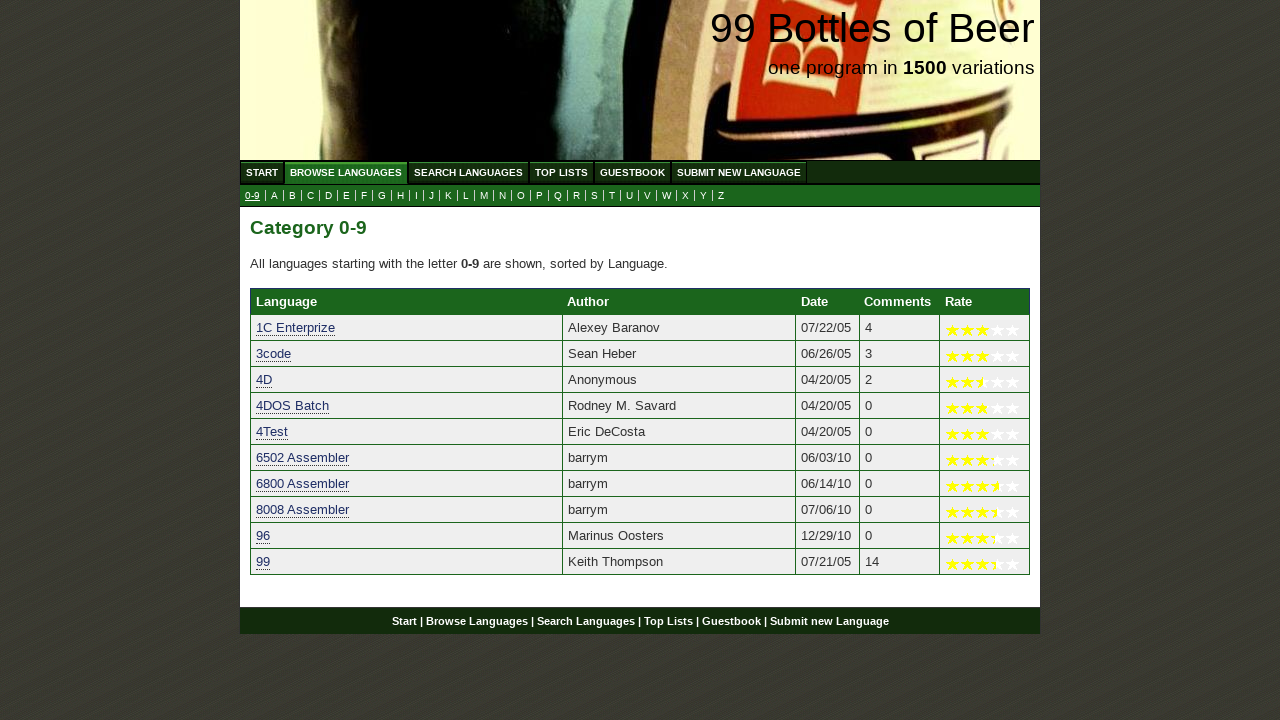

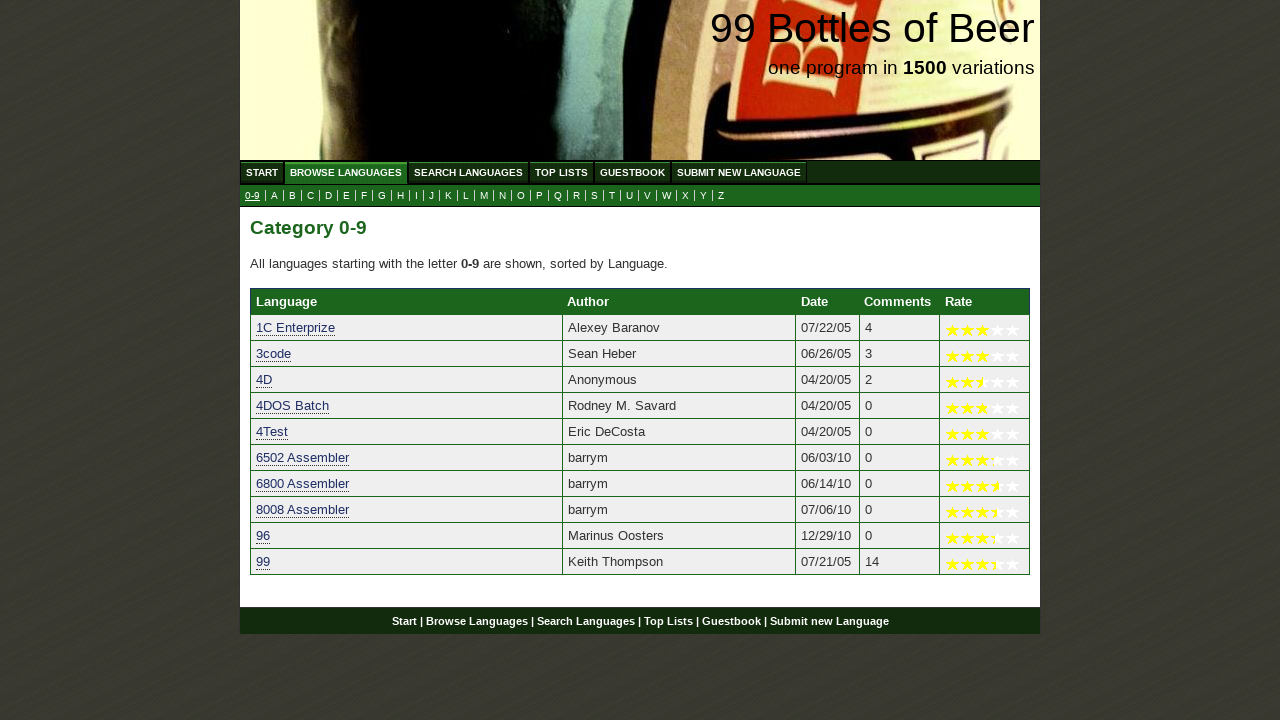